Tests the Add/Remove Elements functionality by navigating to the page, clicking the Add Element button twice to create two Delete buttons, then clicking one Delete button to remove an element, and verifying the remaining count.

Starting URL: http://the-internet.herokuapp.com/

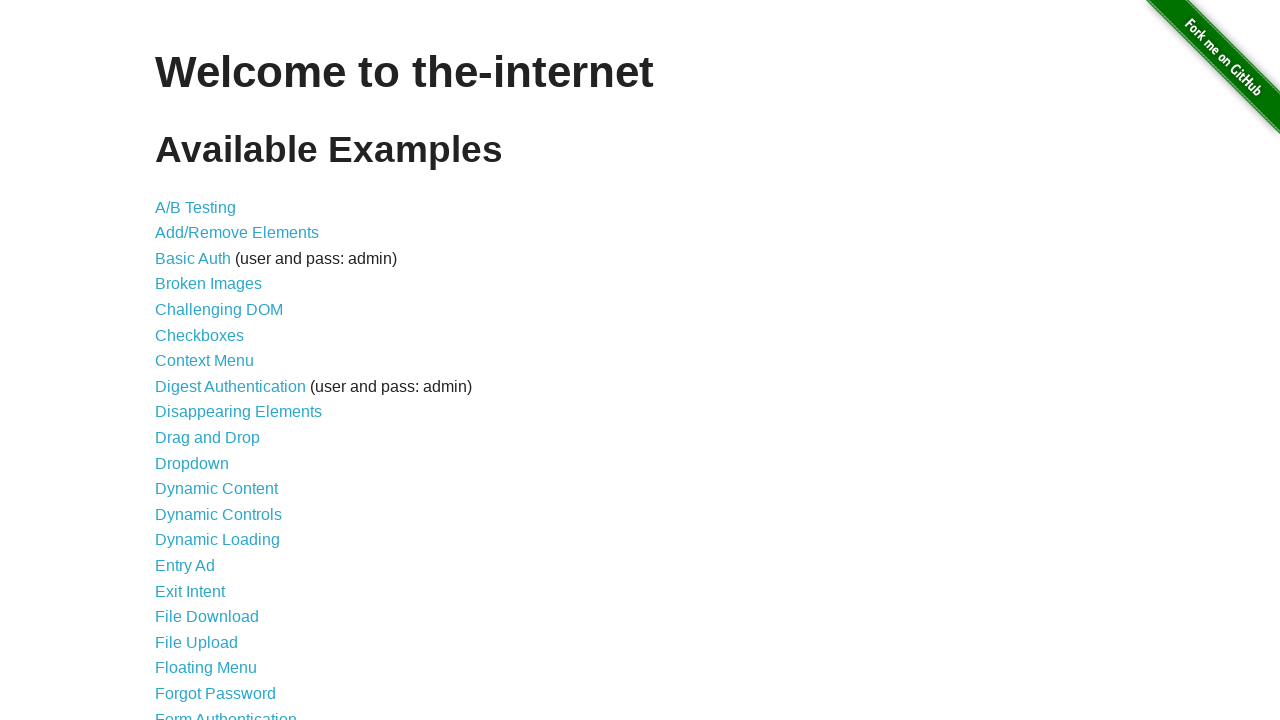

Clicked on the Add/Remove Elements link at (237, 233) on xpath=//a[@href='/add_remove_elements/']
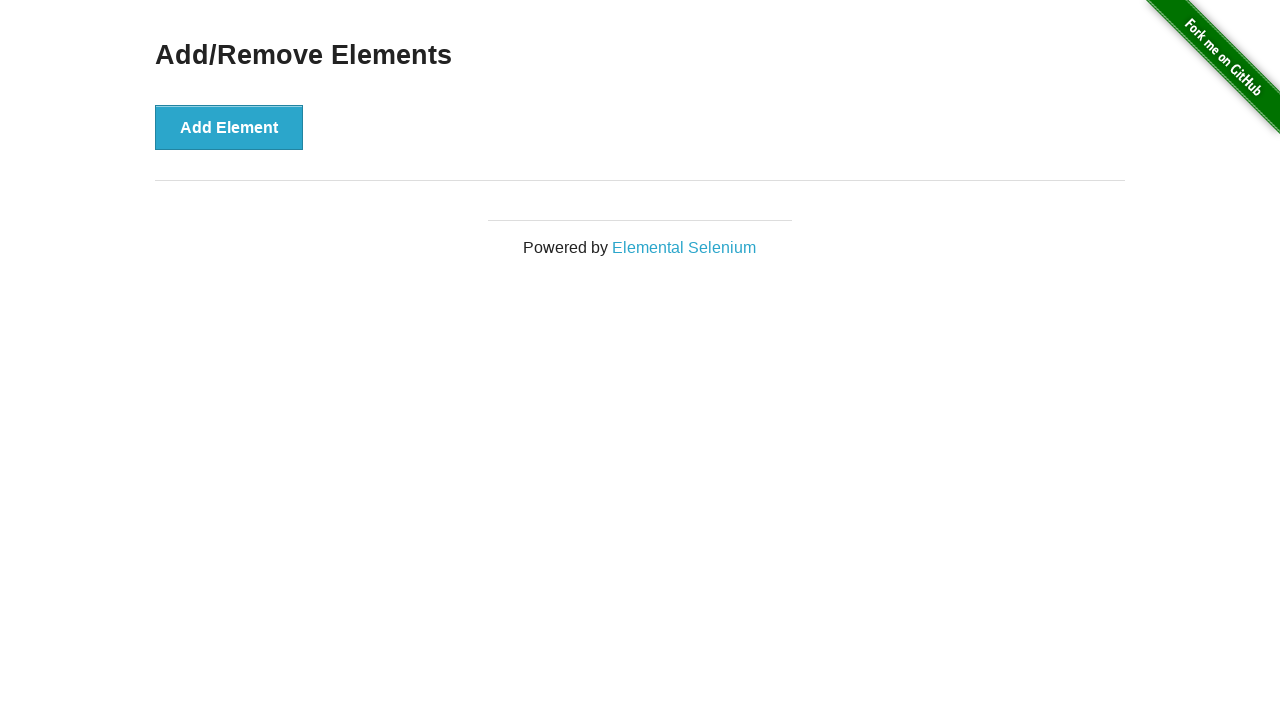

Clicked Add Element button (first time) at (229, 127) on xpath=//button[@onclick='addElement()']
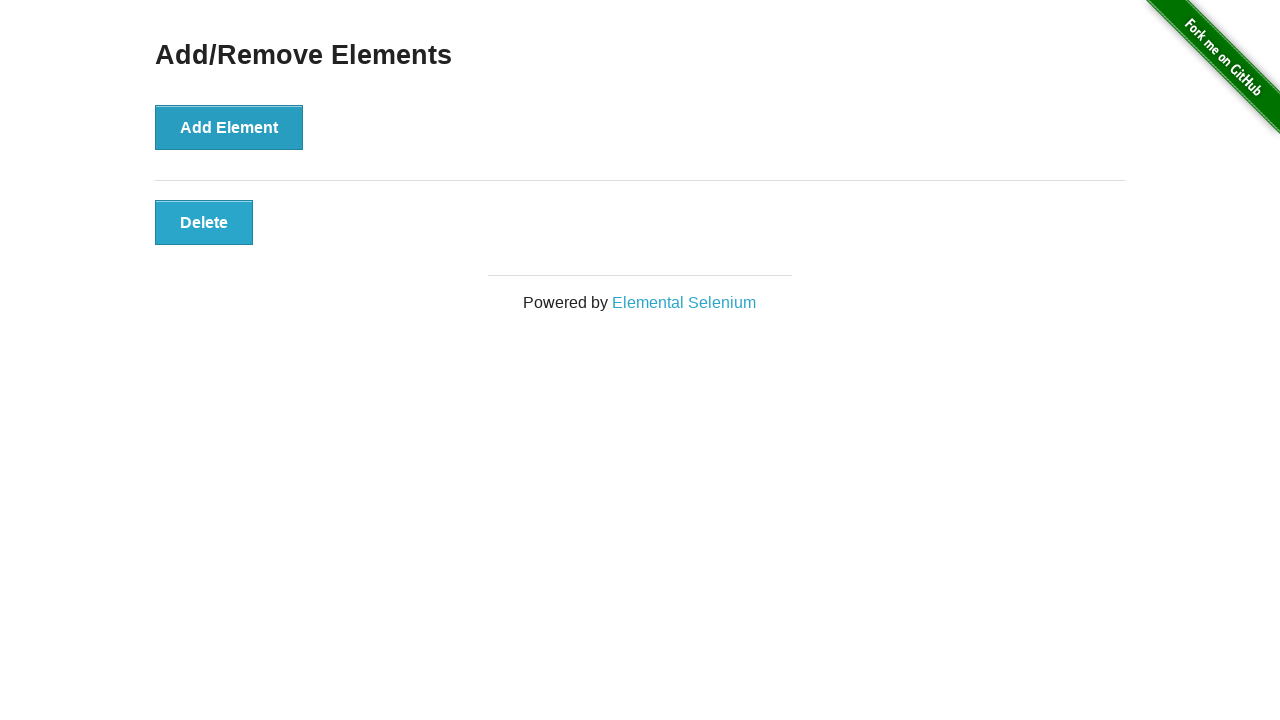

Clicked Add Element button (second time) - two Delete buttons now present at (229, 127) on xpath=//button[@onclick='addElement()']
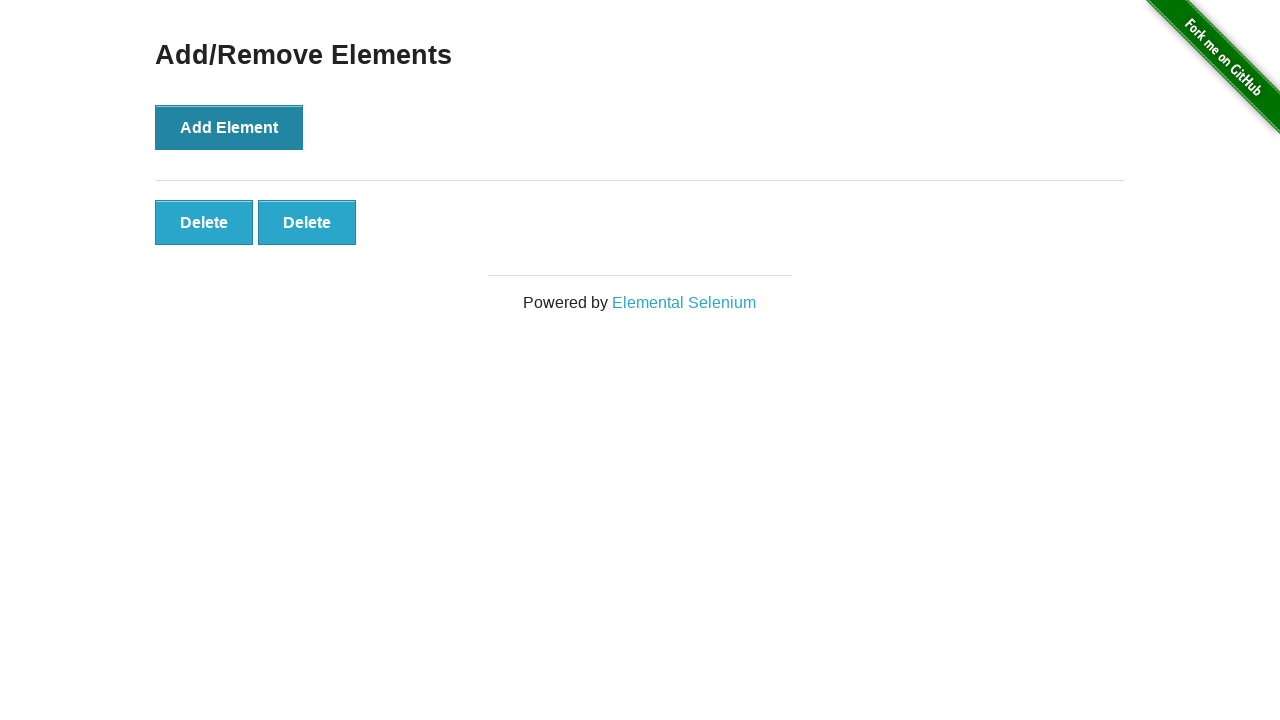

Clicked Delete button to remove one element at (204, 222) on xpath=//button[@onclick='deleteElement()']
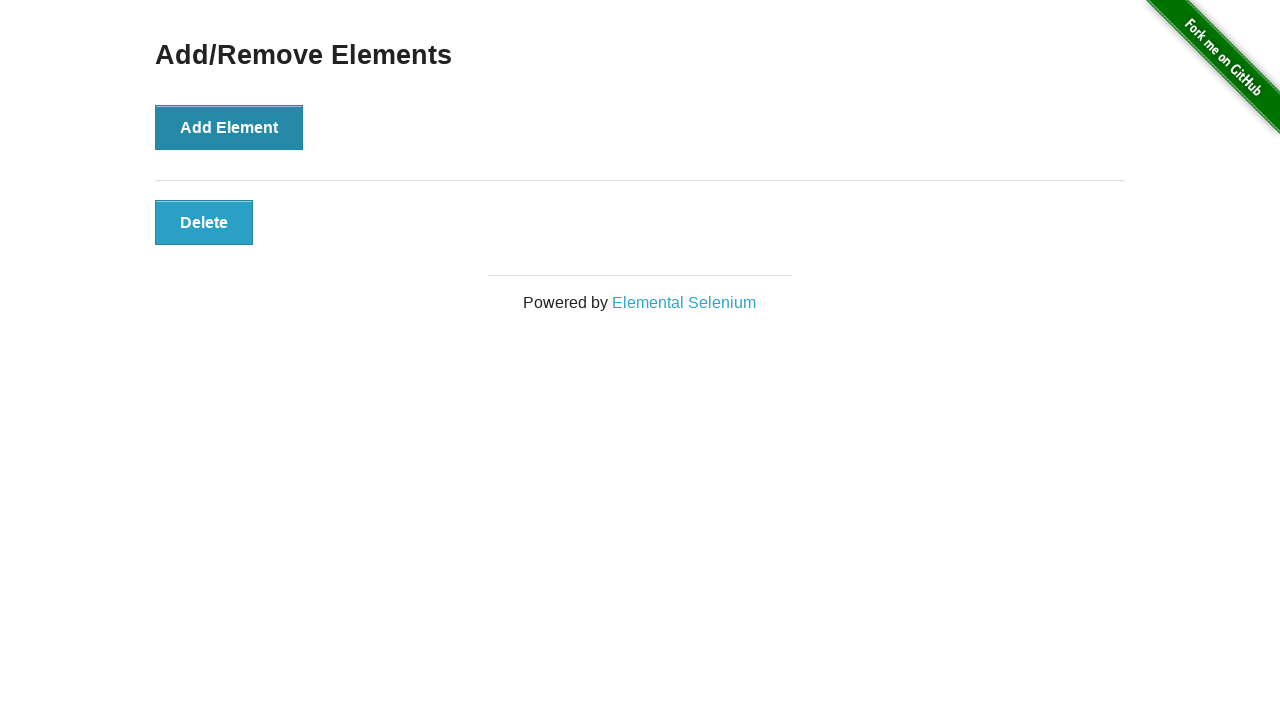

Verified one Delete button remains after removal
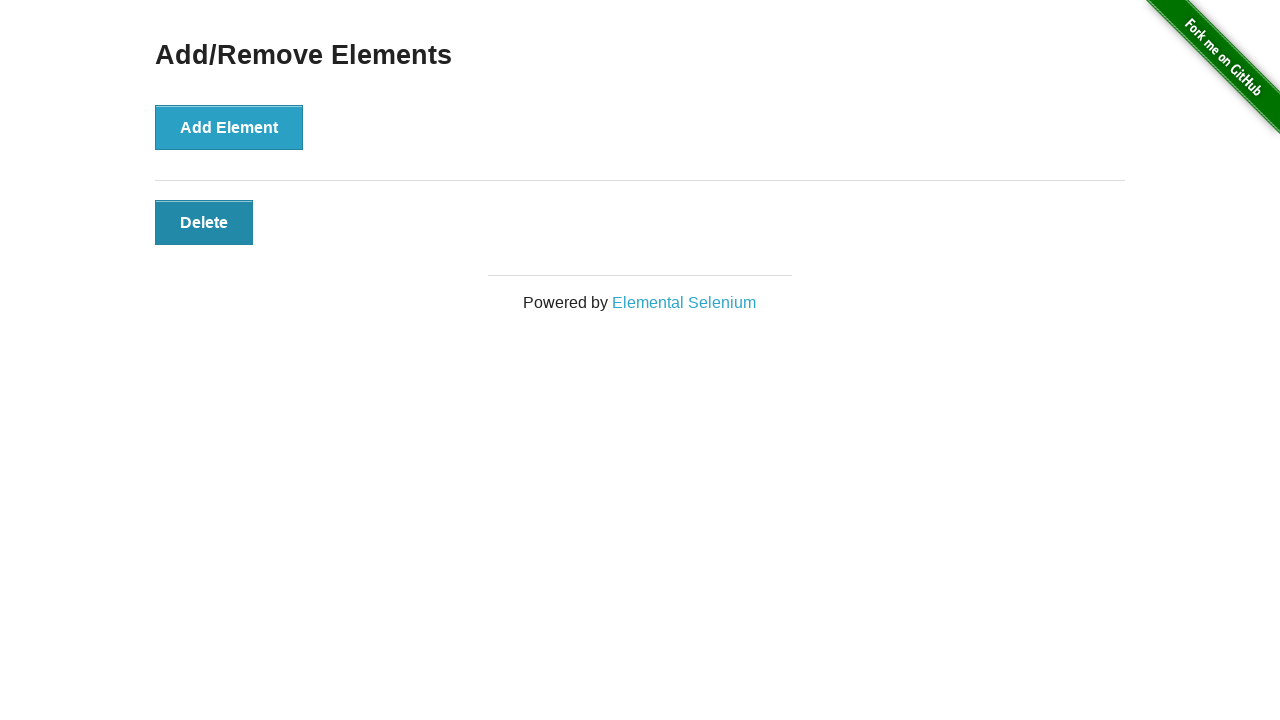

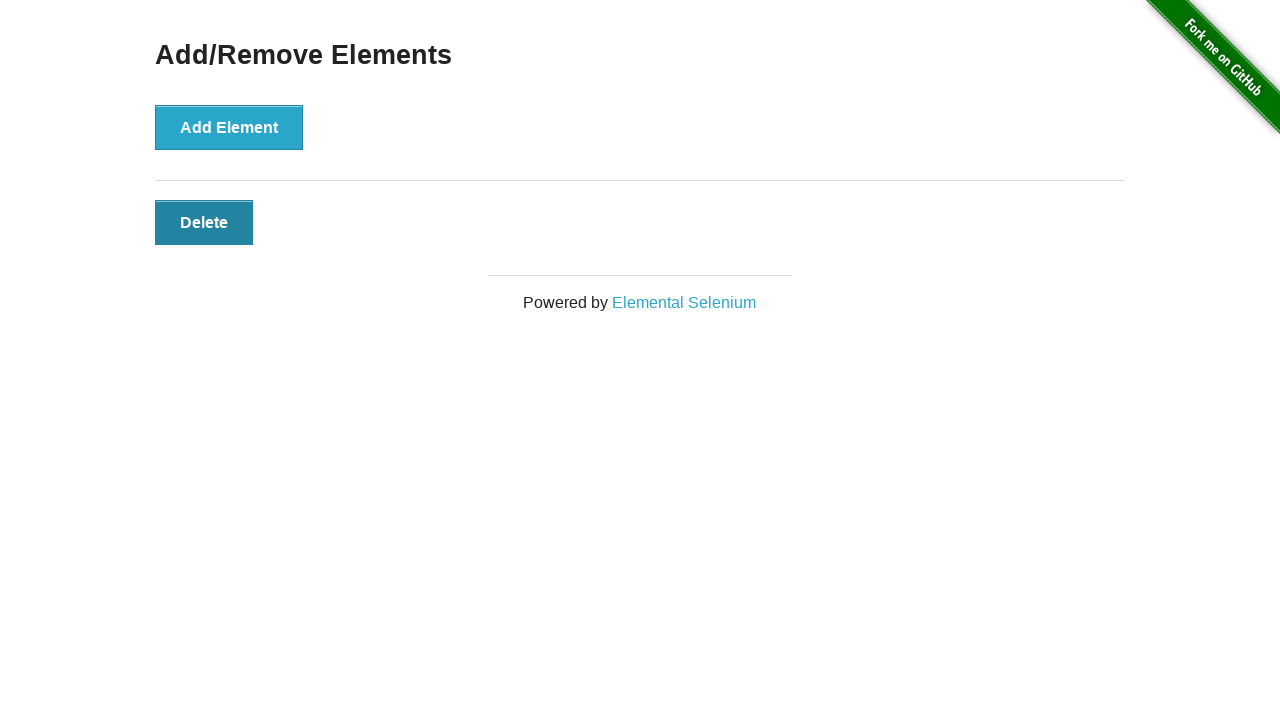